Navigates to the Pragra website homepage and maximizes the browser window to verify the page loads successfully.

Starting URL: https://pragra.io/

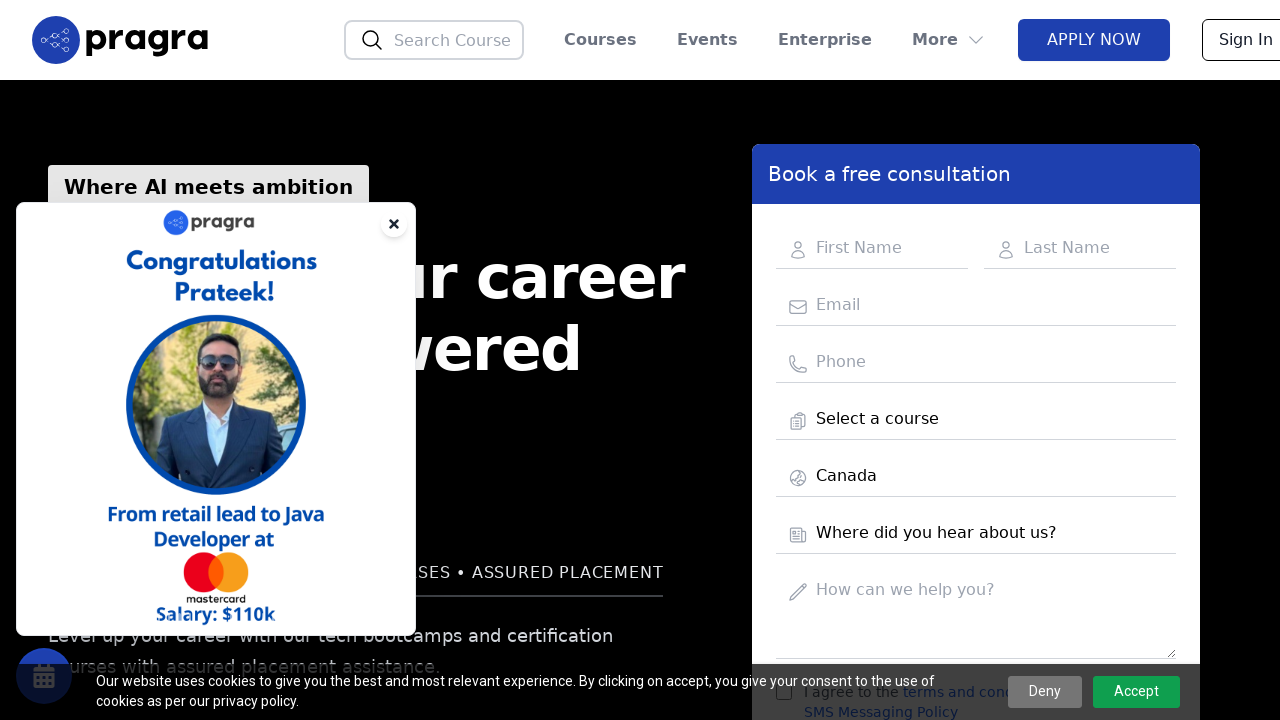

Page DOM content loaded
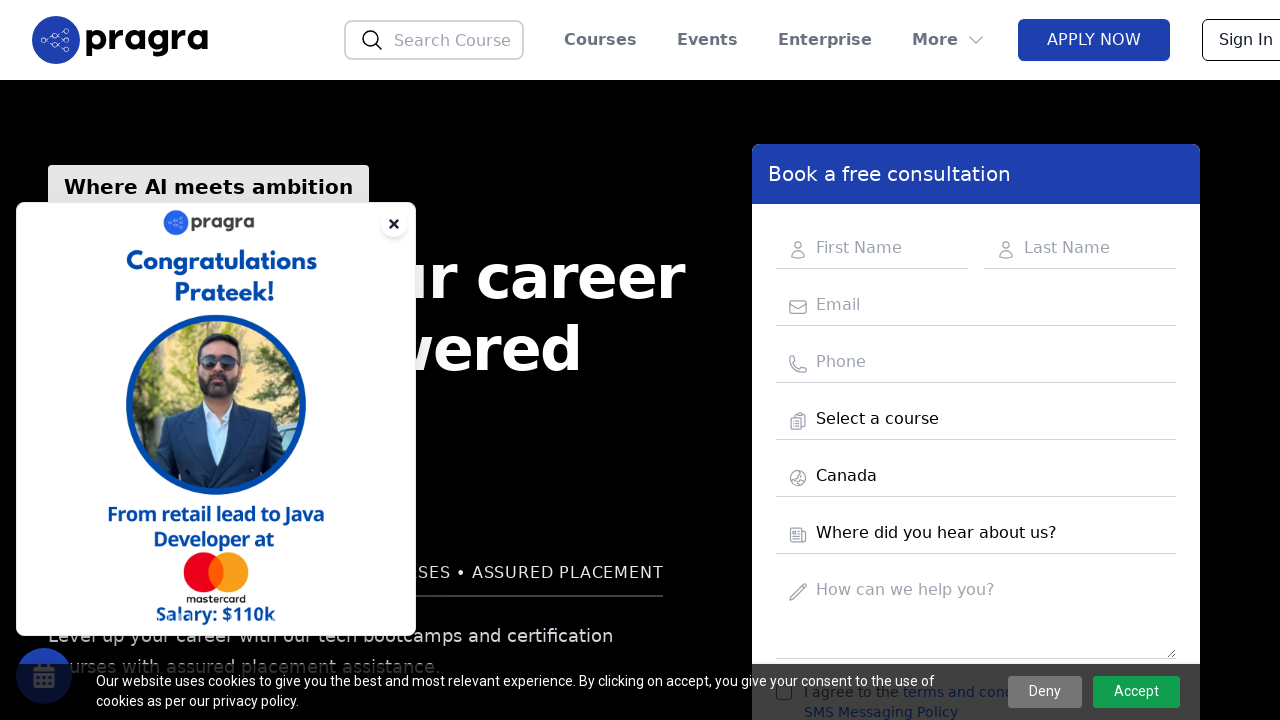

Body element found - Pragra homepage loaded successfully
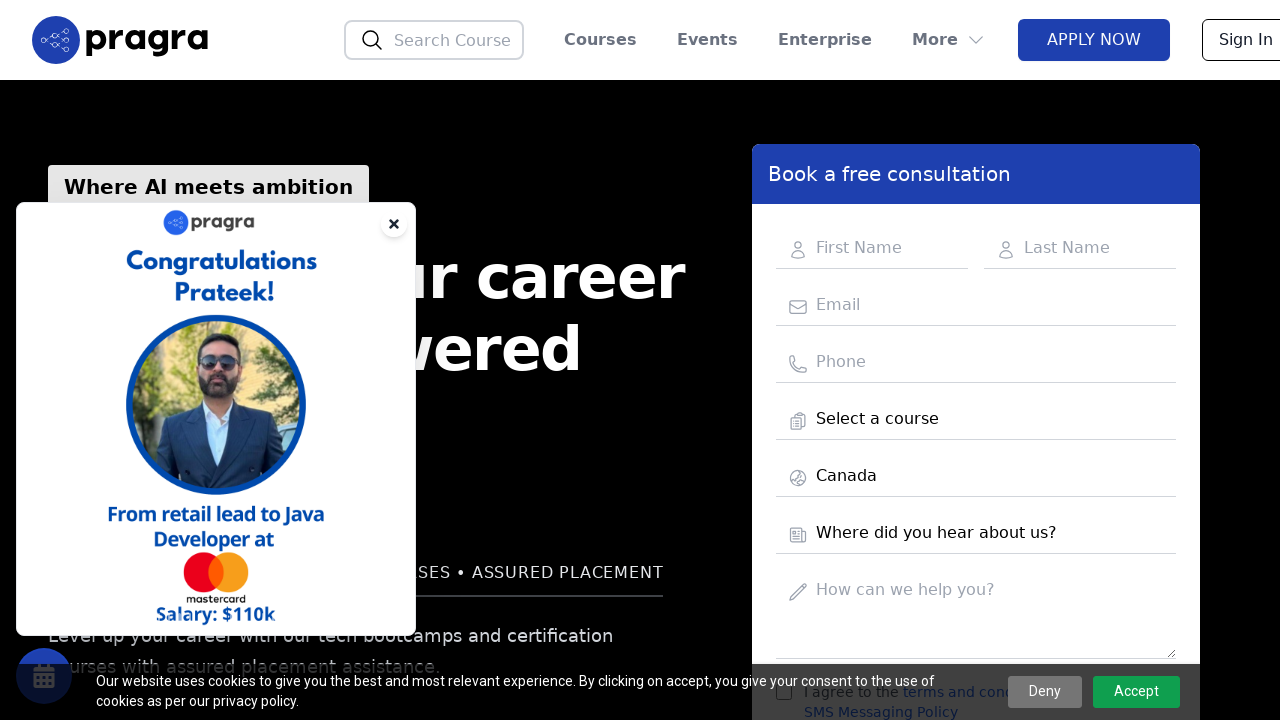

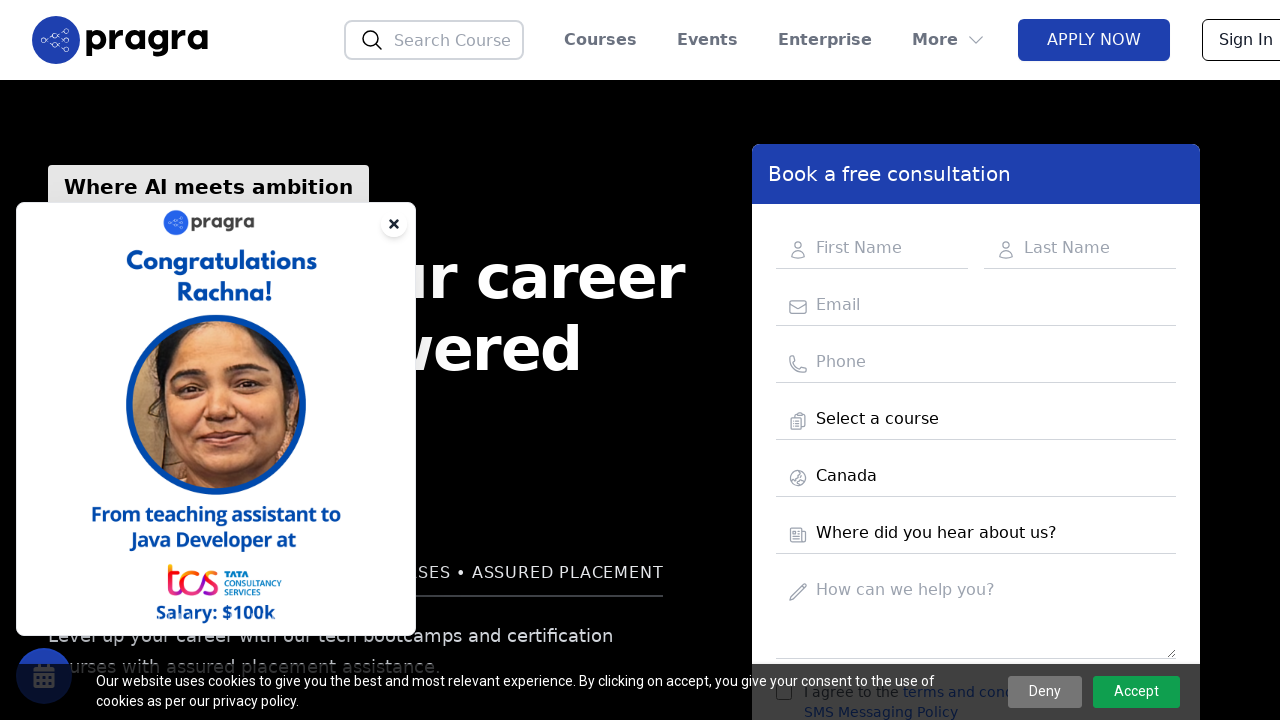